Navigates to the WebdriverIO homepage and waits for the page body to be present

Starting URL: http://webdriver.io

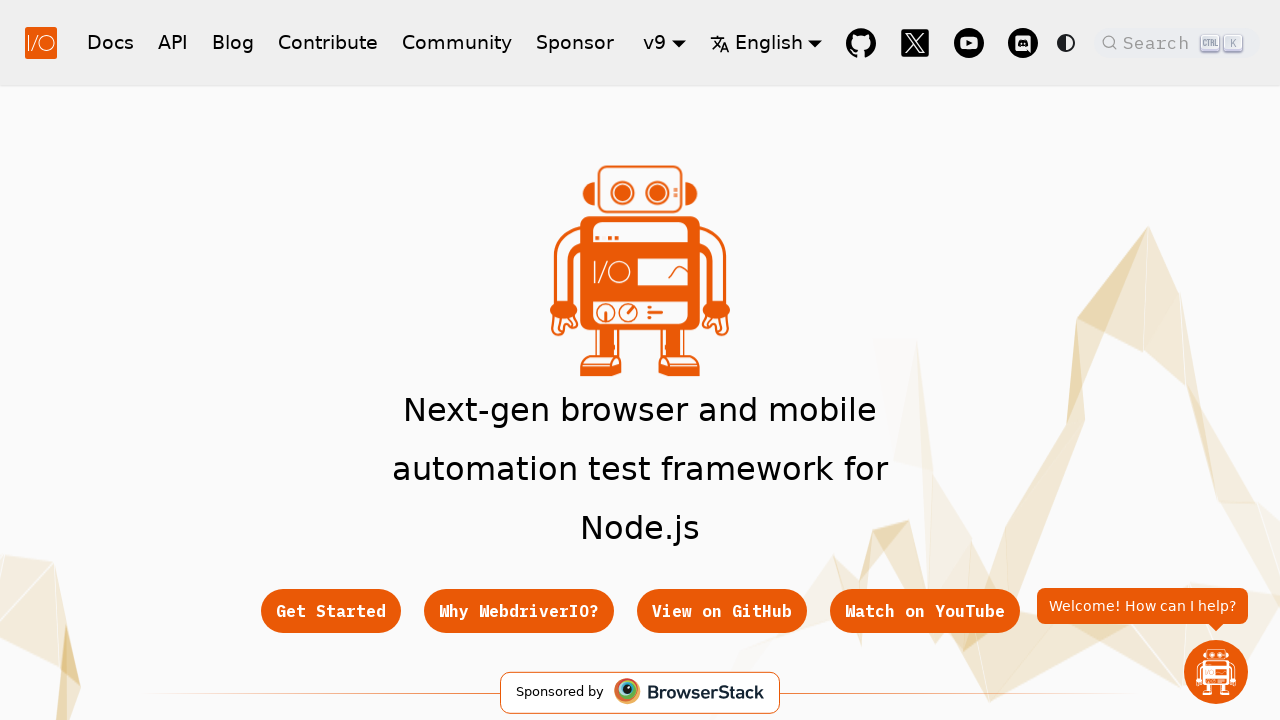

Waited for page body to be present on WebdriverIO homepage
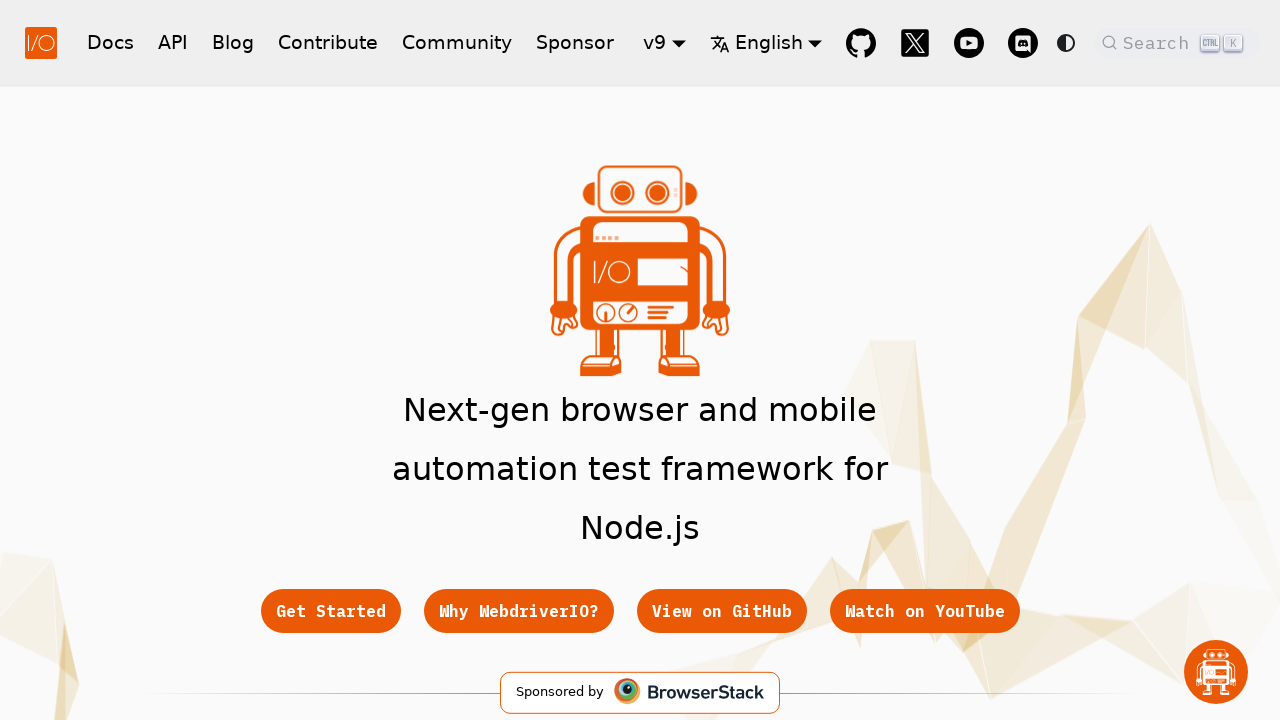

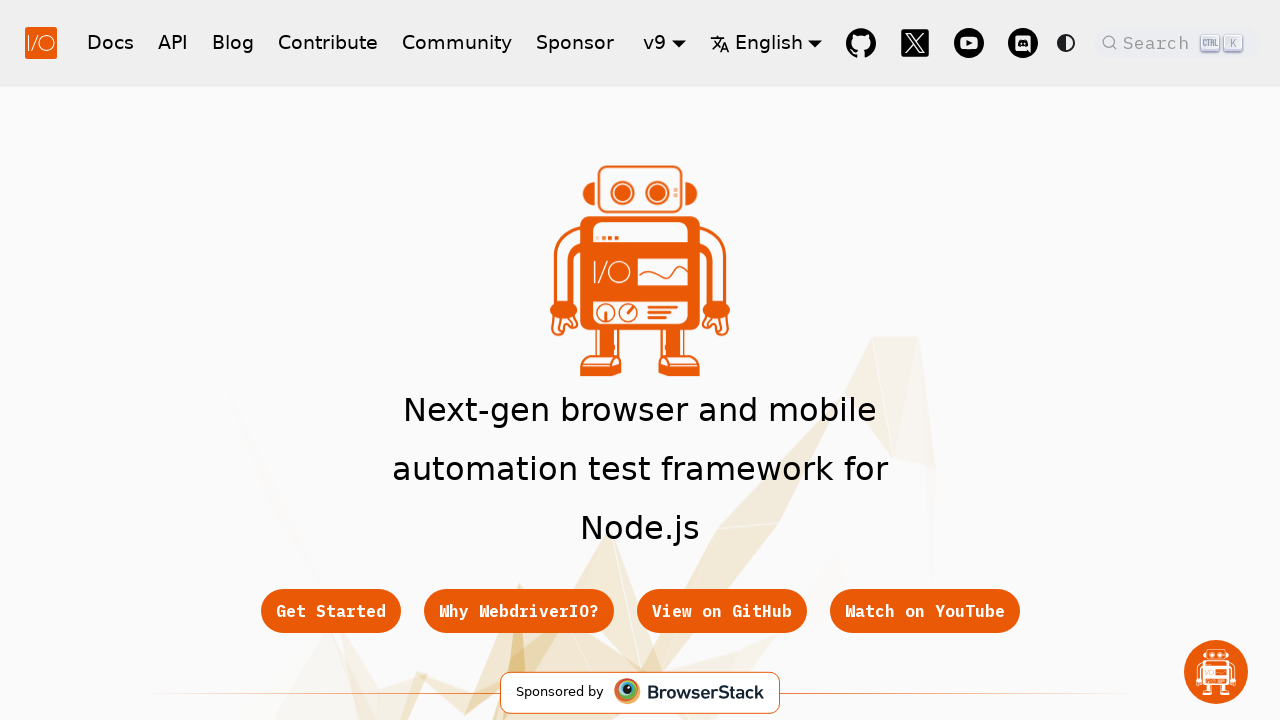